Tests a page with a button that displays a verification message when clicked

Starting URL: http://suninjuly.github.io/wait1.html

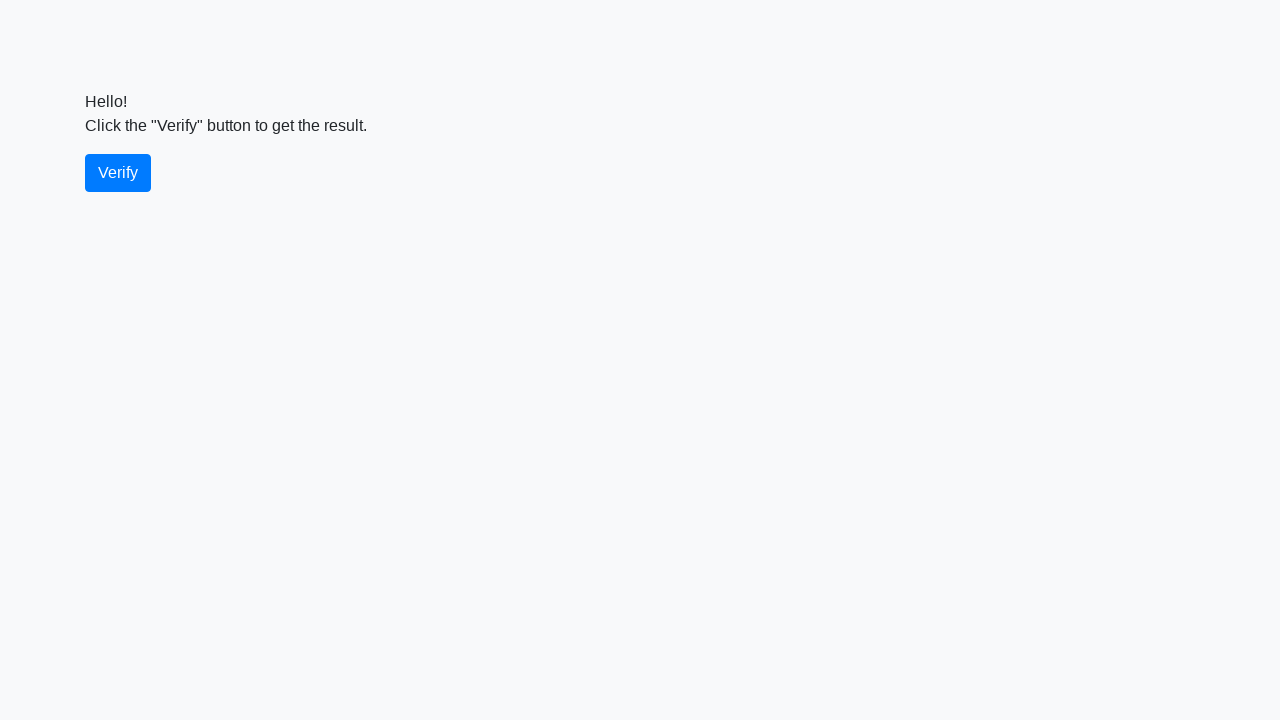

Clicked the button on the page at (118, 173) on button
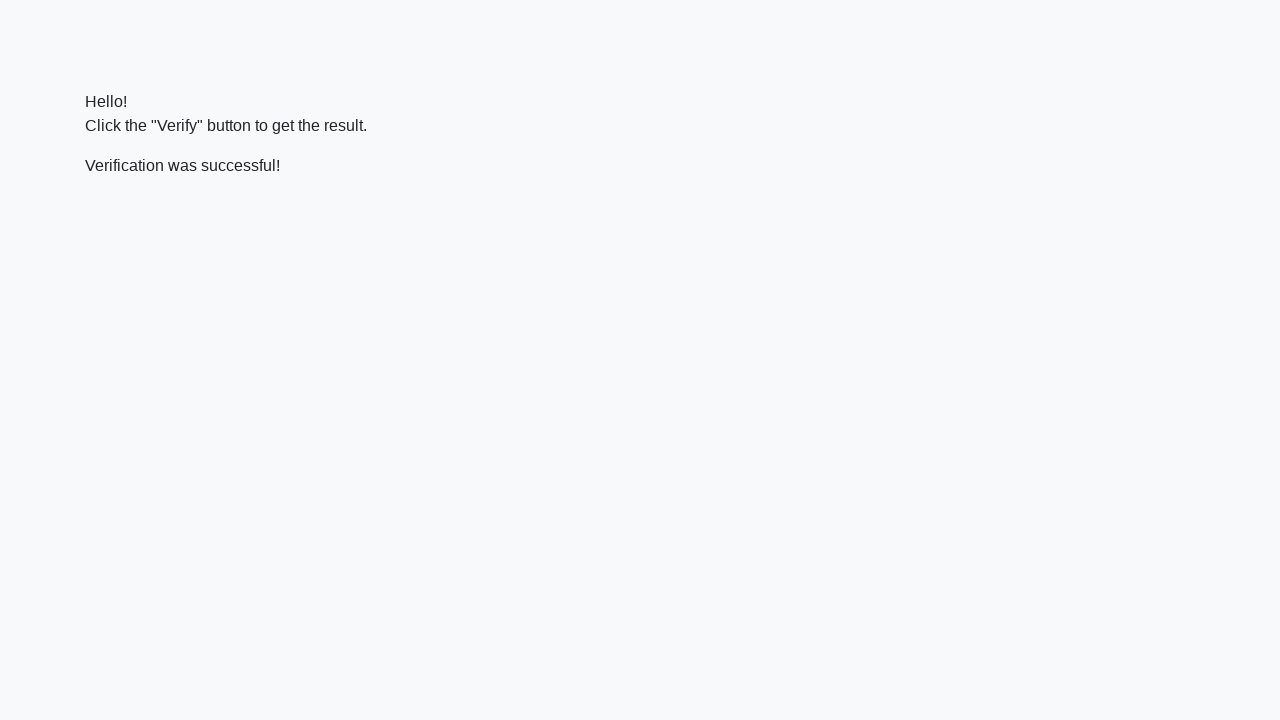

Verification message appeared
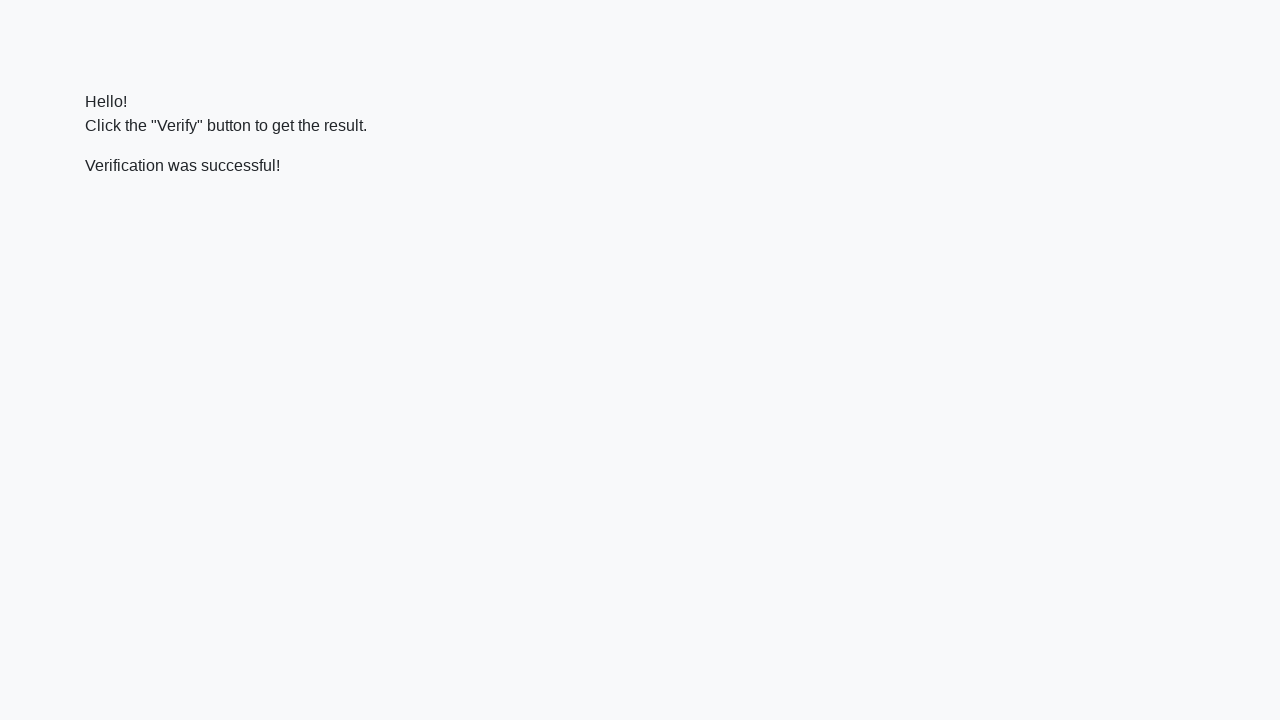

Located the verification message element
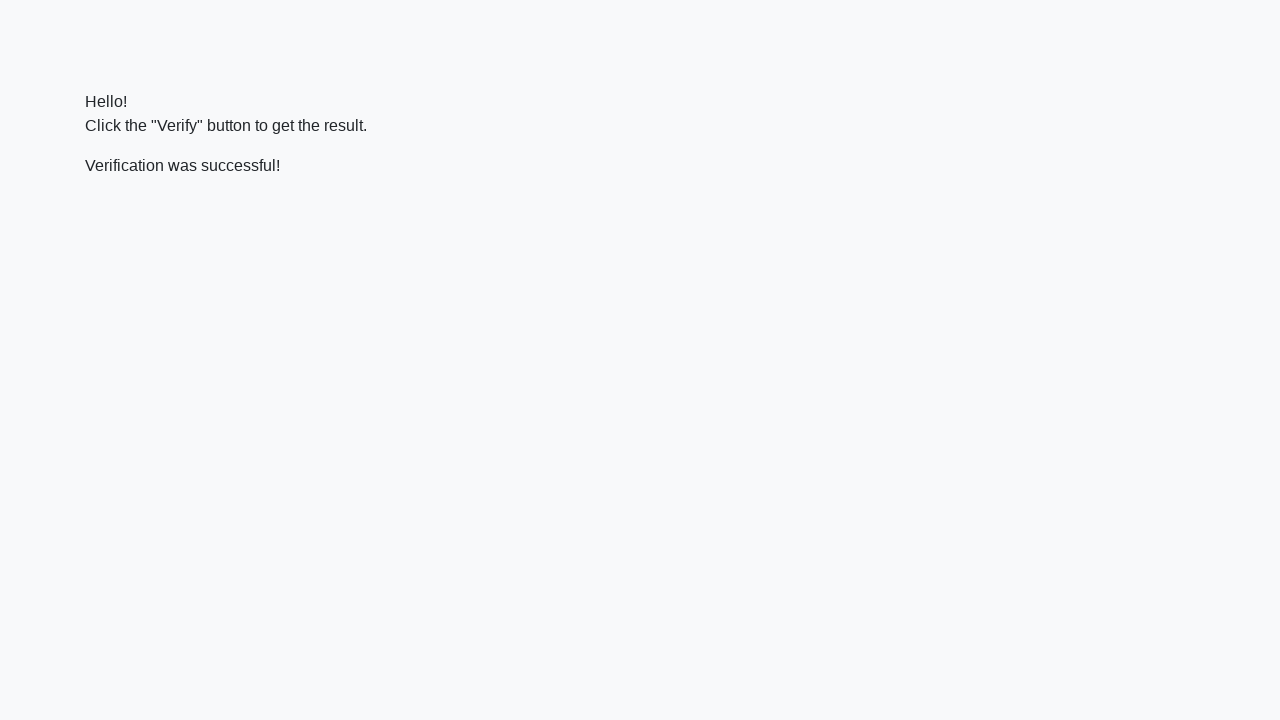

Verified that 'successful' text is present in the message
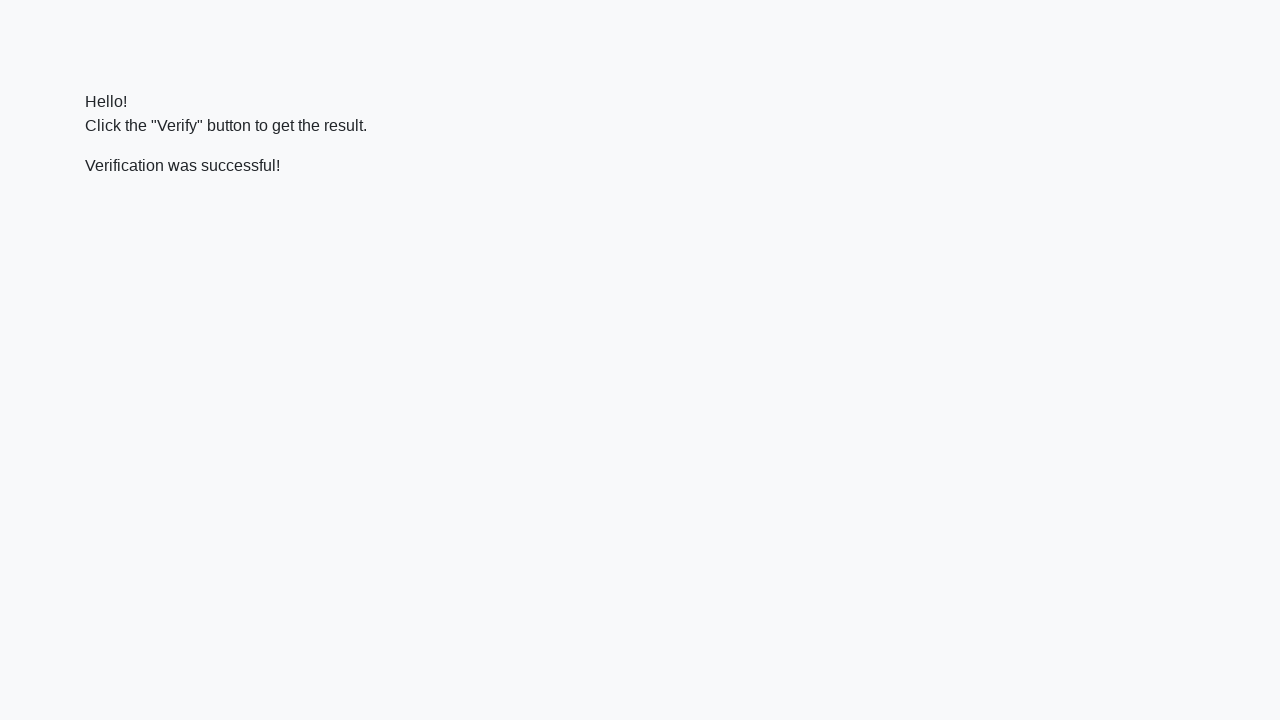

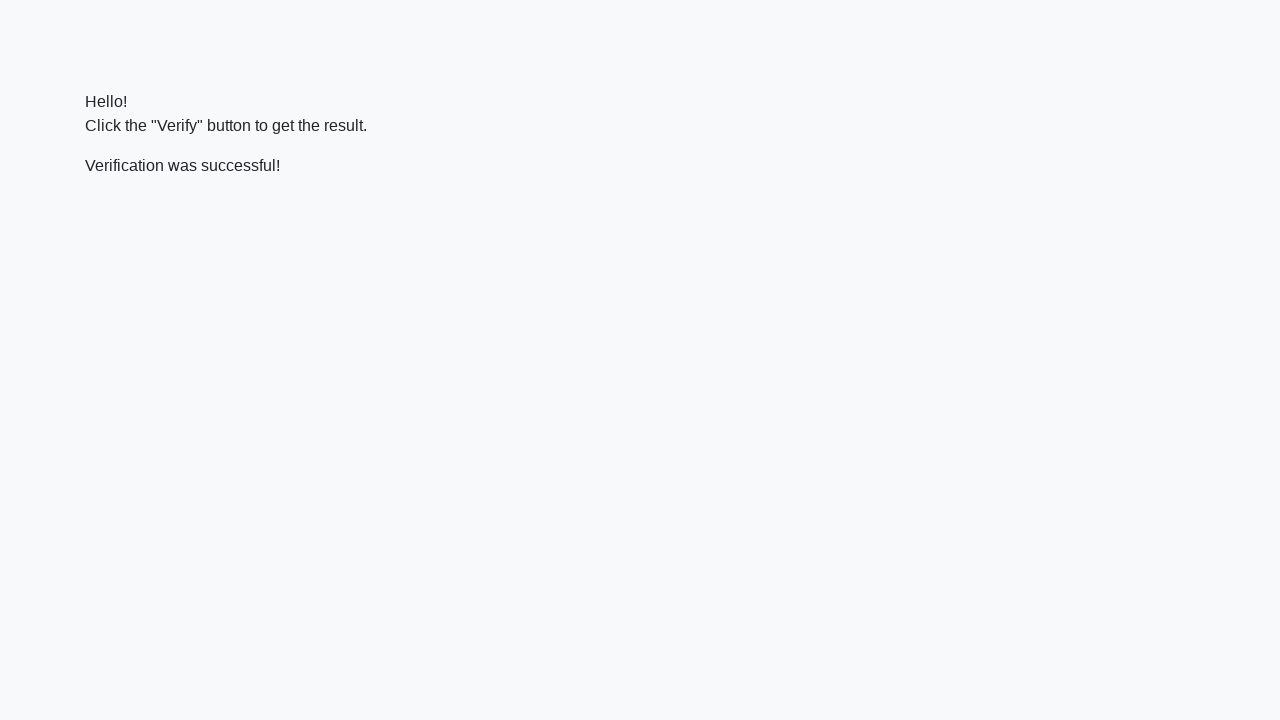